Tests right-click (context menu) functionality by right-clicking a button and verifying the result label appears

Starting URL: https://demoqa.com/buttons

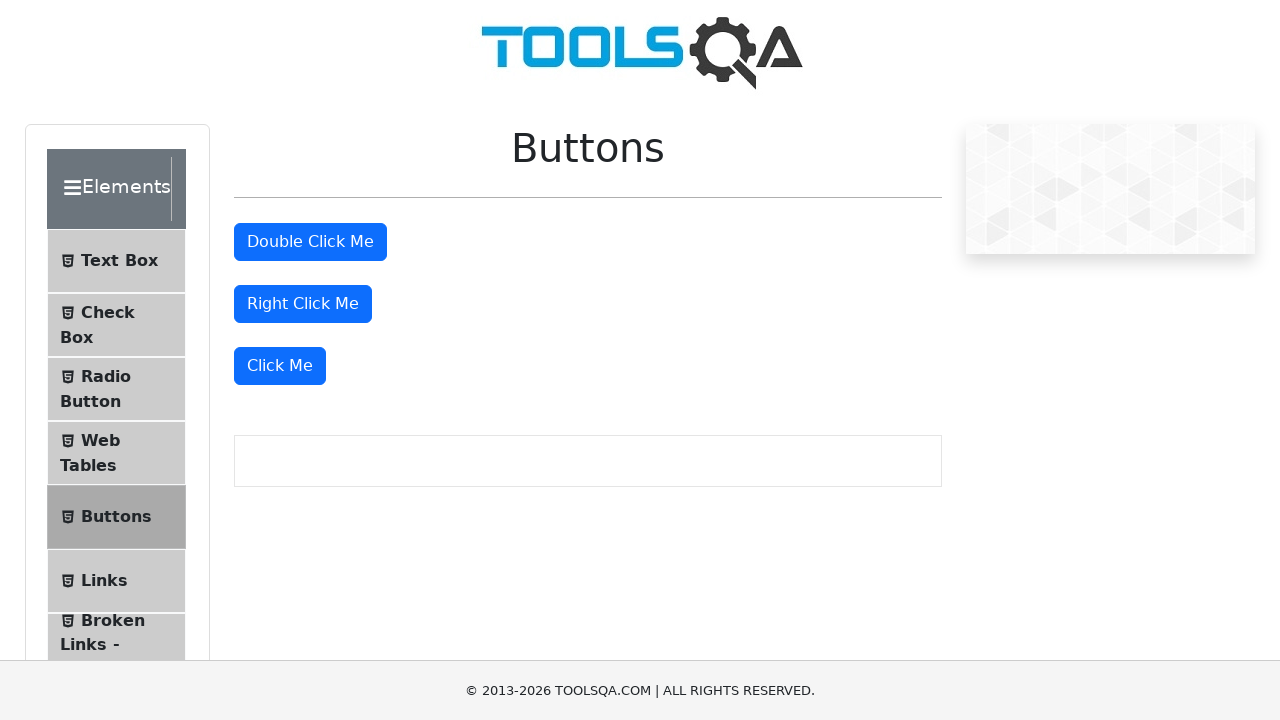

Navigated to https://demoqa.com/buttons
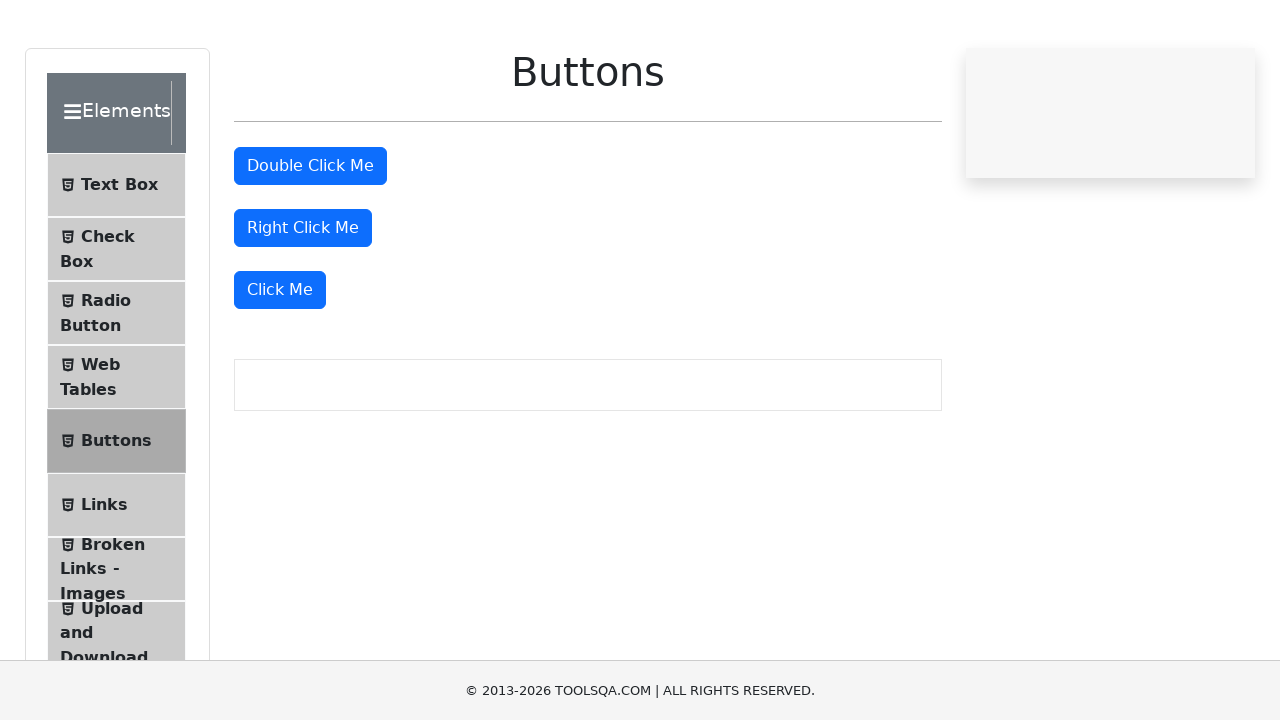

Right-clicked the right-click button at (303, 304) on #rightClickBtn
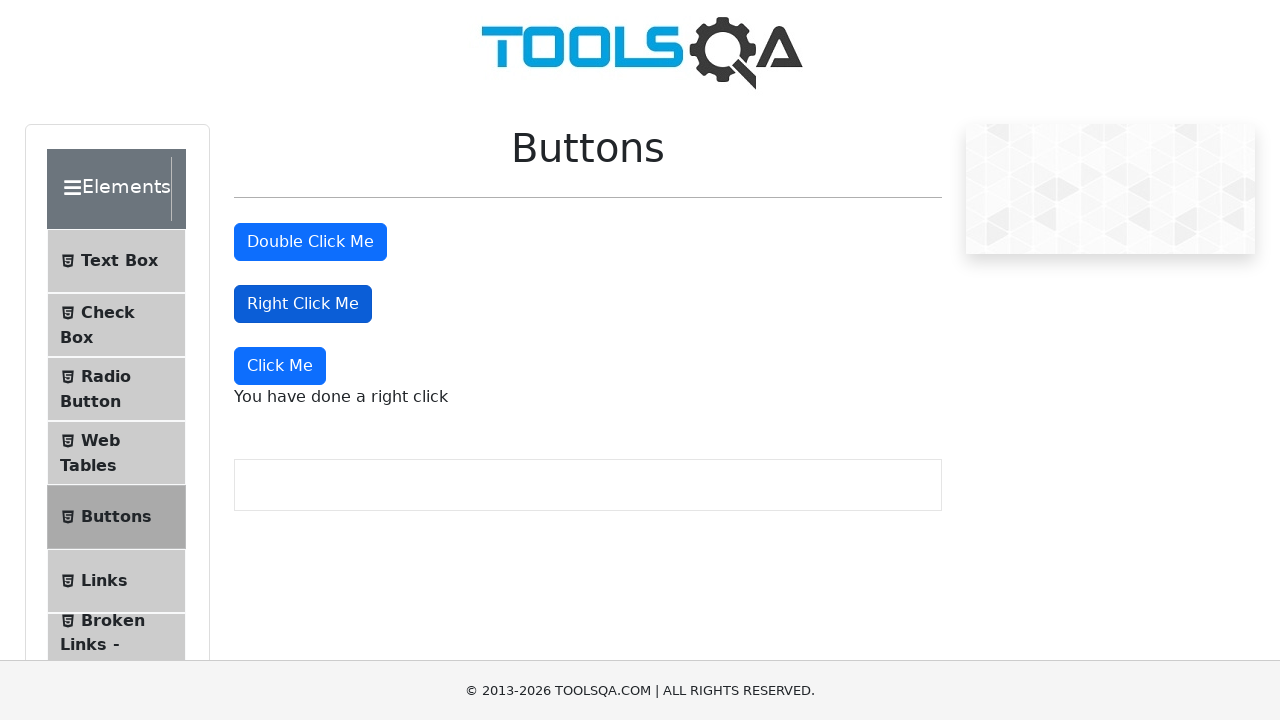

Right-click message appeared on page
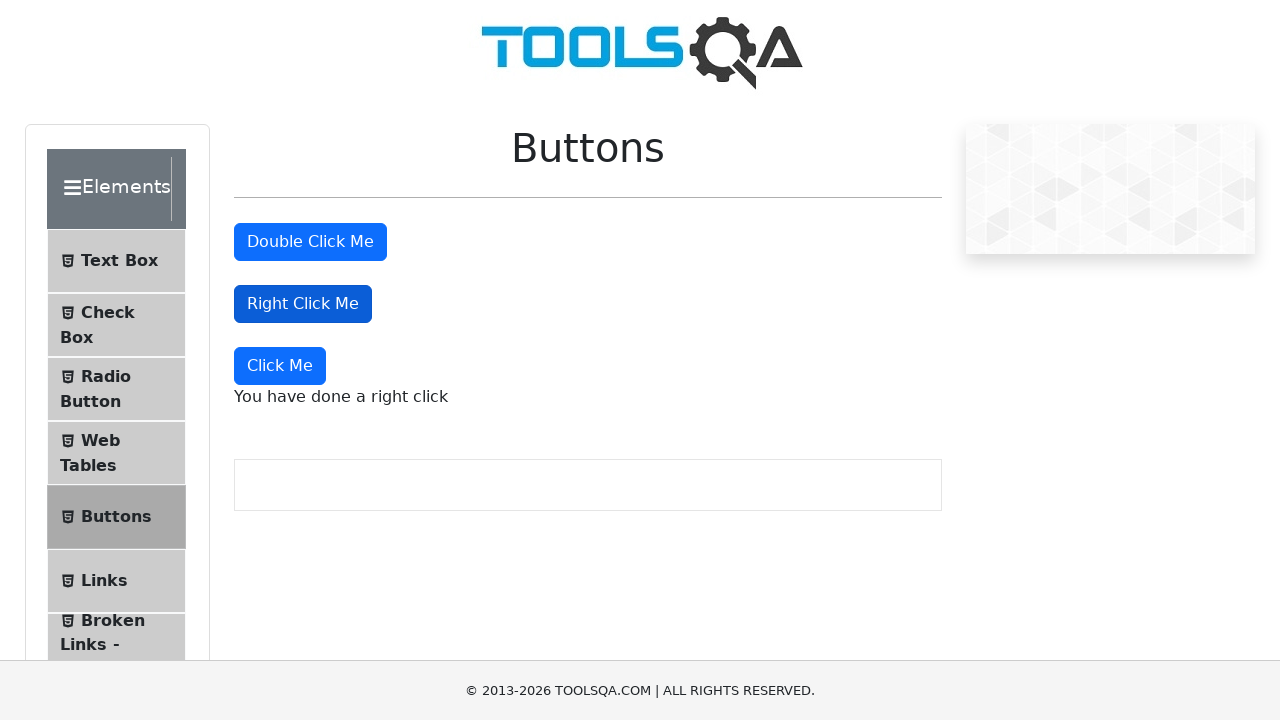

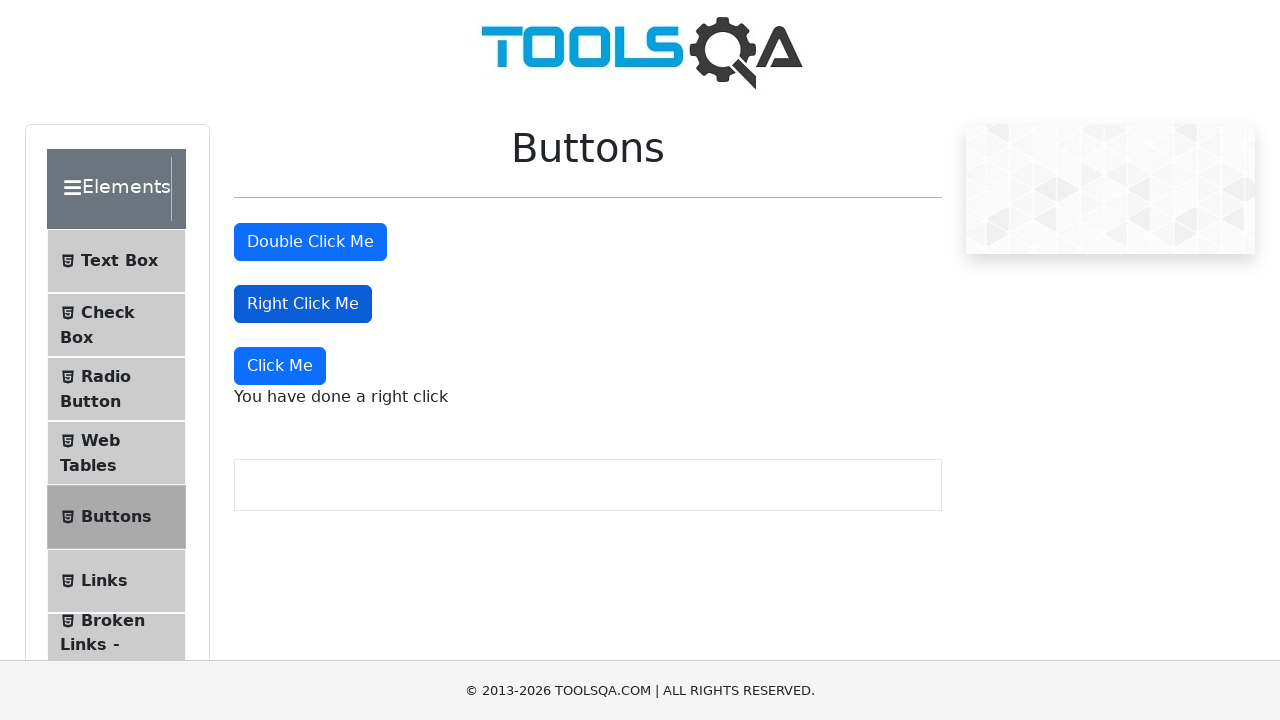